Tests drag and drop functionality by dragging element A to element B's position

Starting URL: https://the-internet.herokuapp.com/

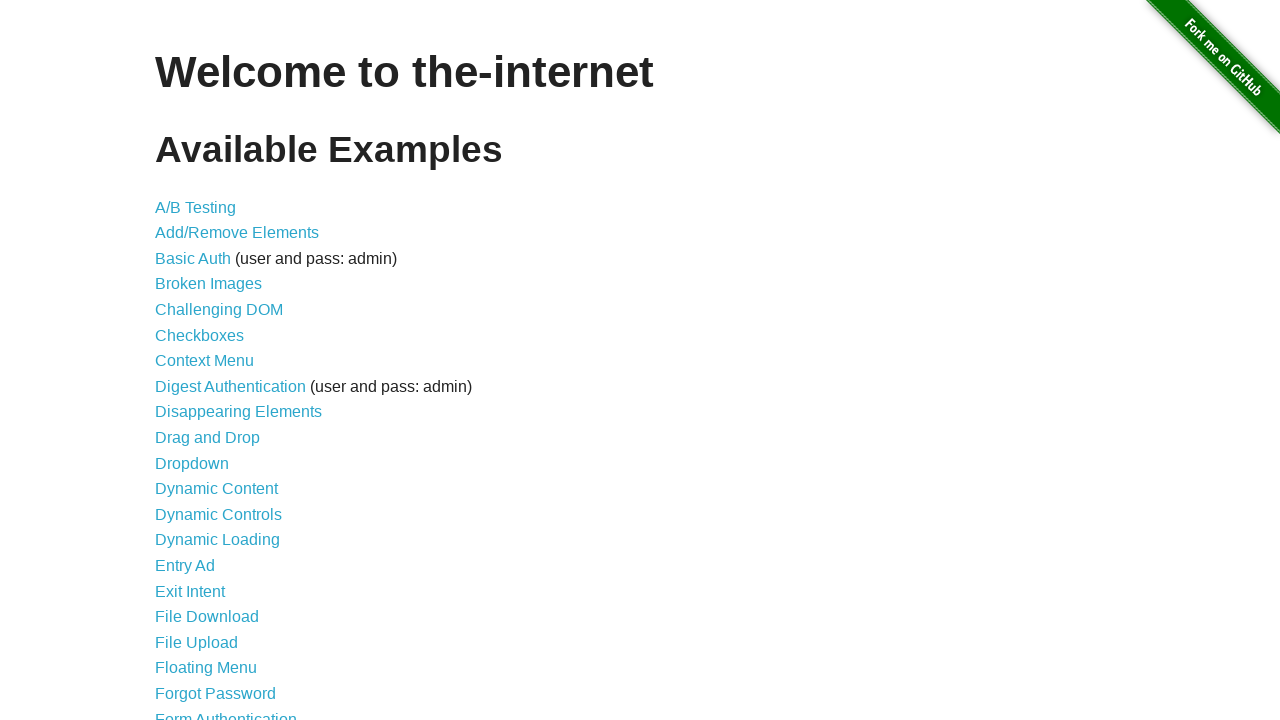

Clicked on Drag and Drop link at (208, 438) on xpath=//*[@id='content']/ul/li[10]/a
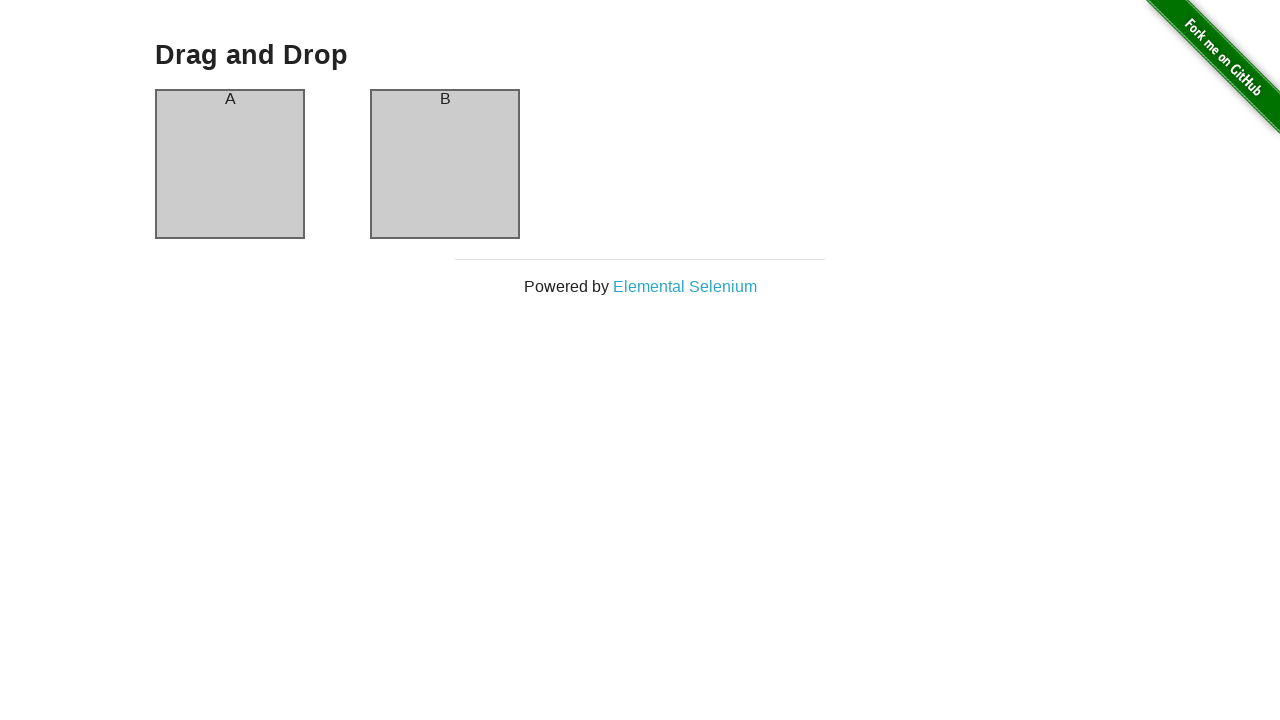

Dragged element A to element B's position at (445, 164)
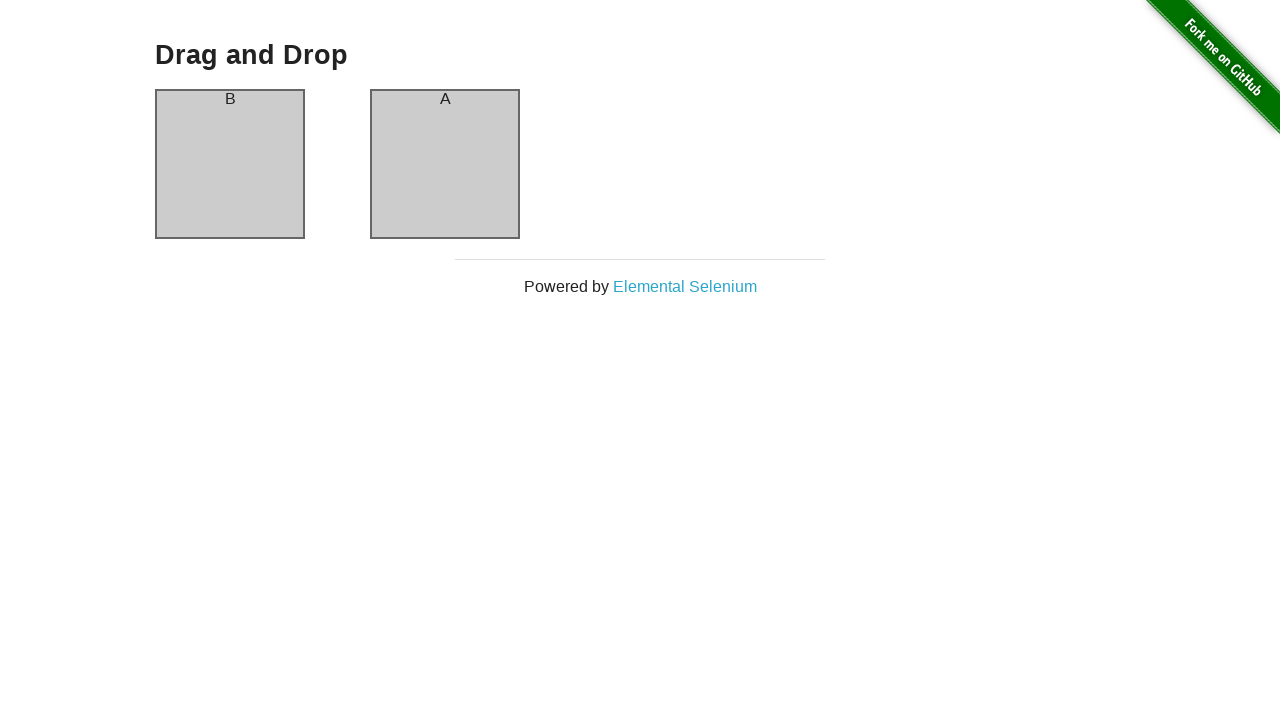

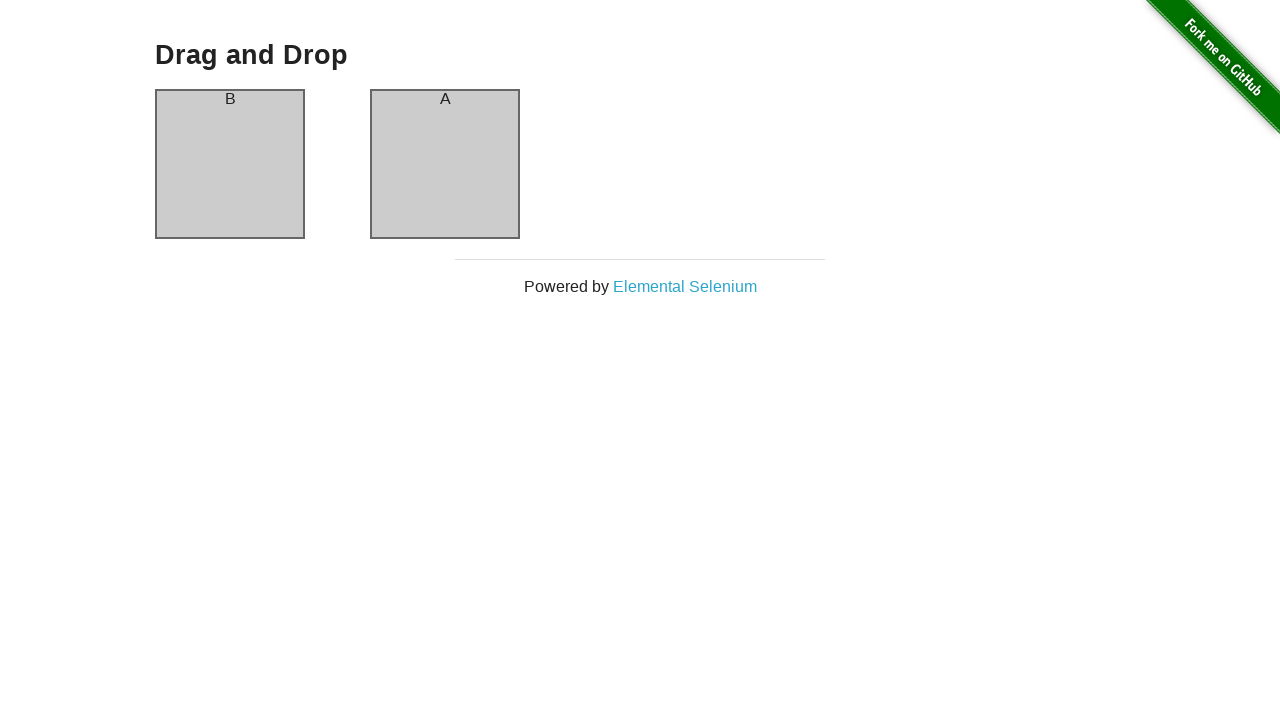